Tests the Telerik AJAX loading panel demo by clicking on a date (May 22) in the calendar and waiting for the selection to be processed.

Starting URL: https://demos.telerik.com/aspnet-ajax/ajaxloadingpanel/functionality/explicit-show-hide/defaultcs.aspx

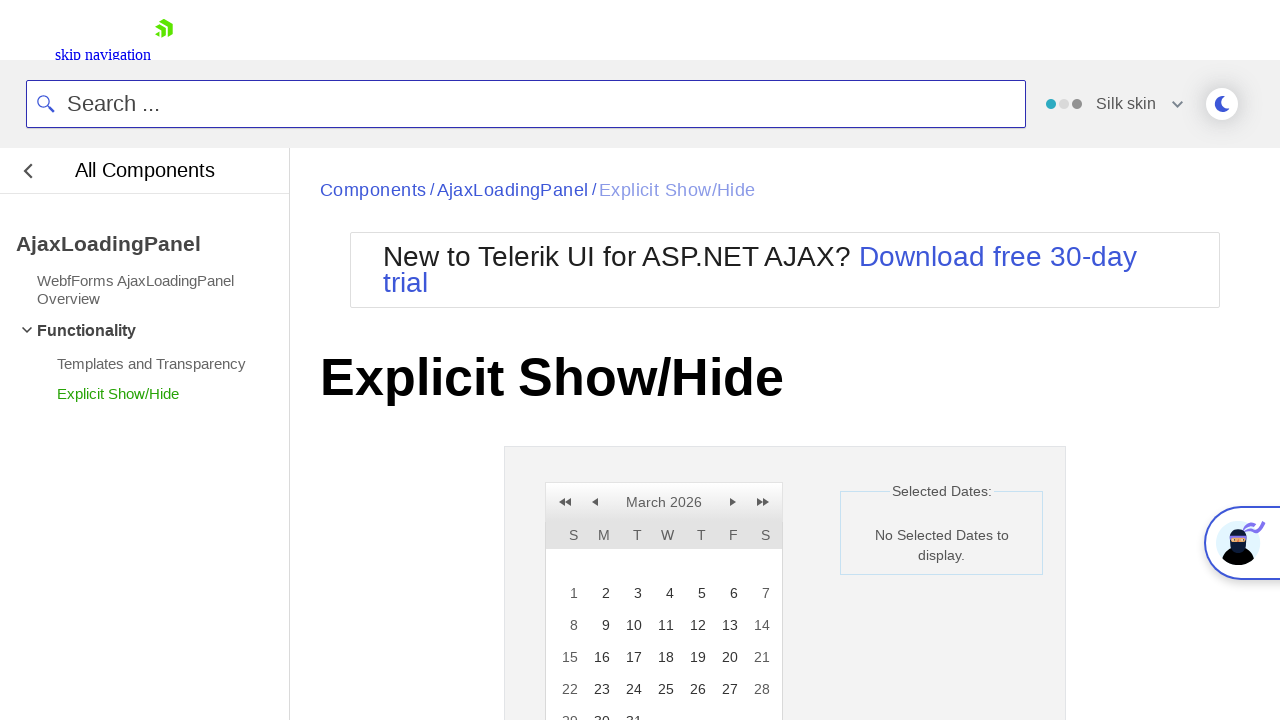

Calendar widget loaded
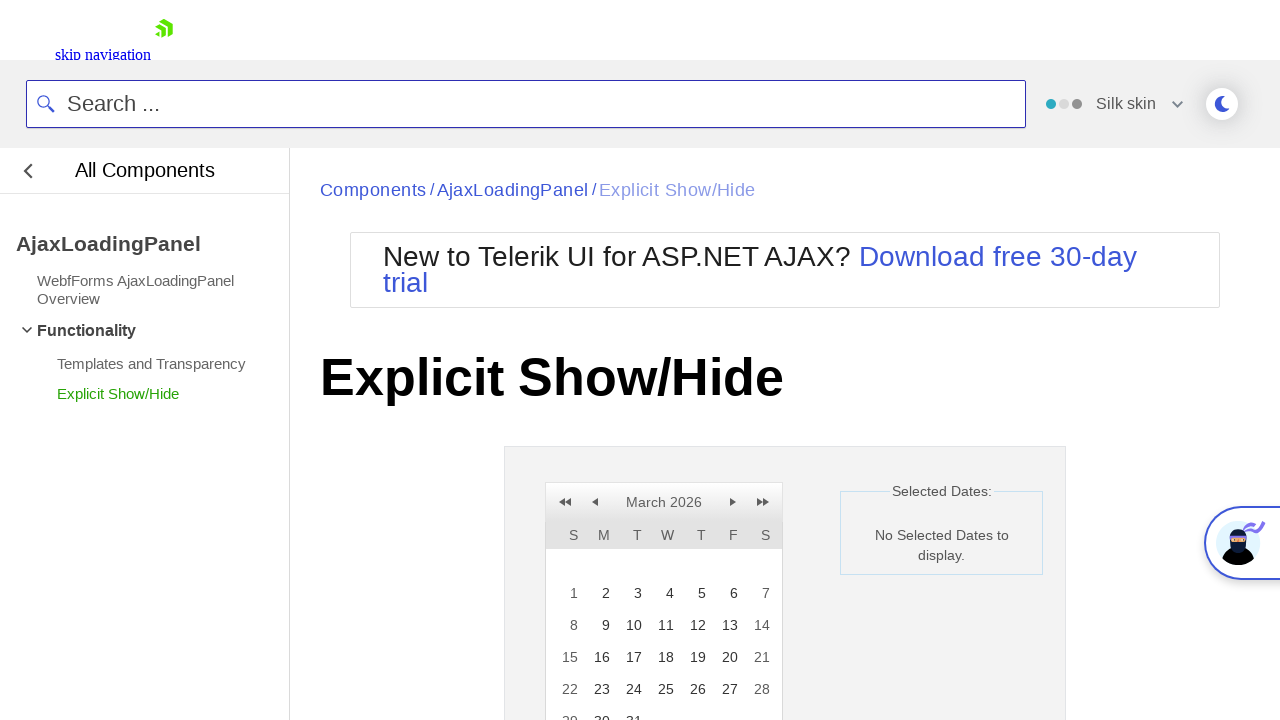

Clicked on May 22 in the calendar at (565, 689) on td:has-text('22')
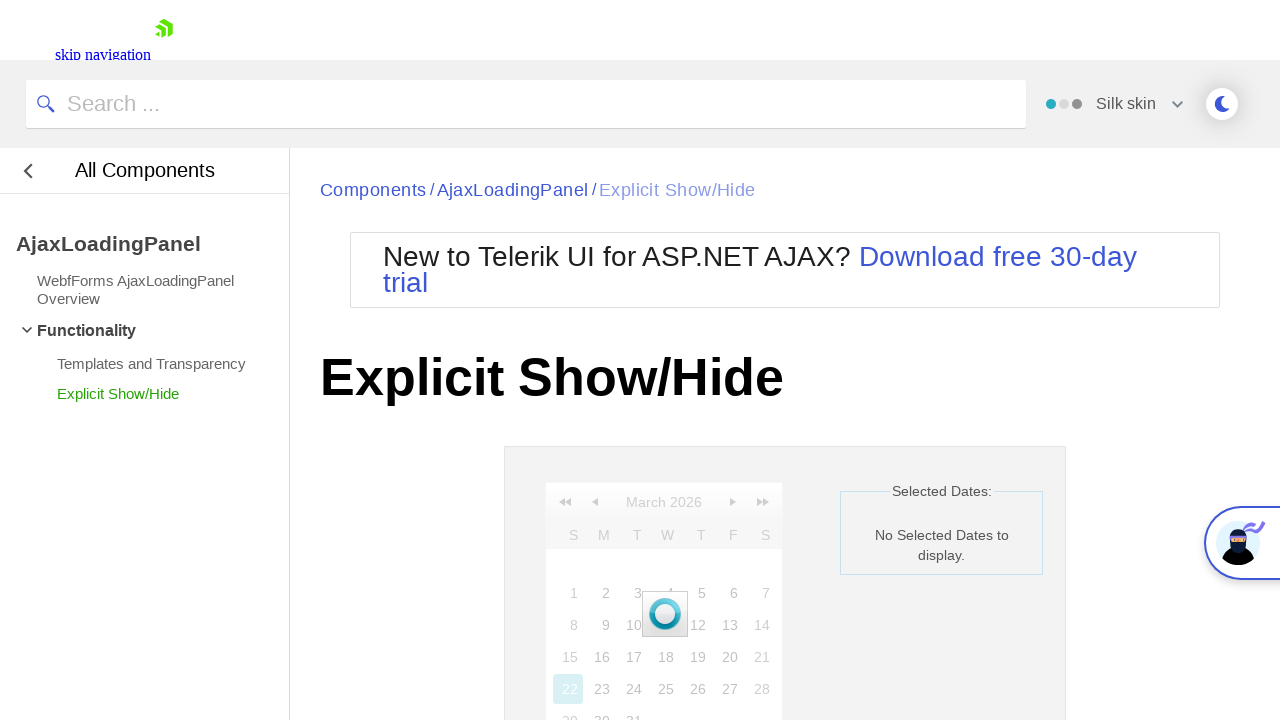

AJAX panel became visible after date selection
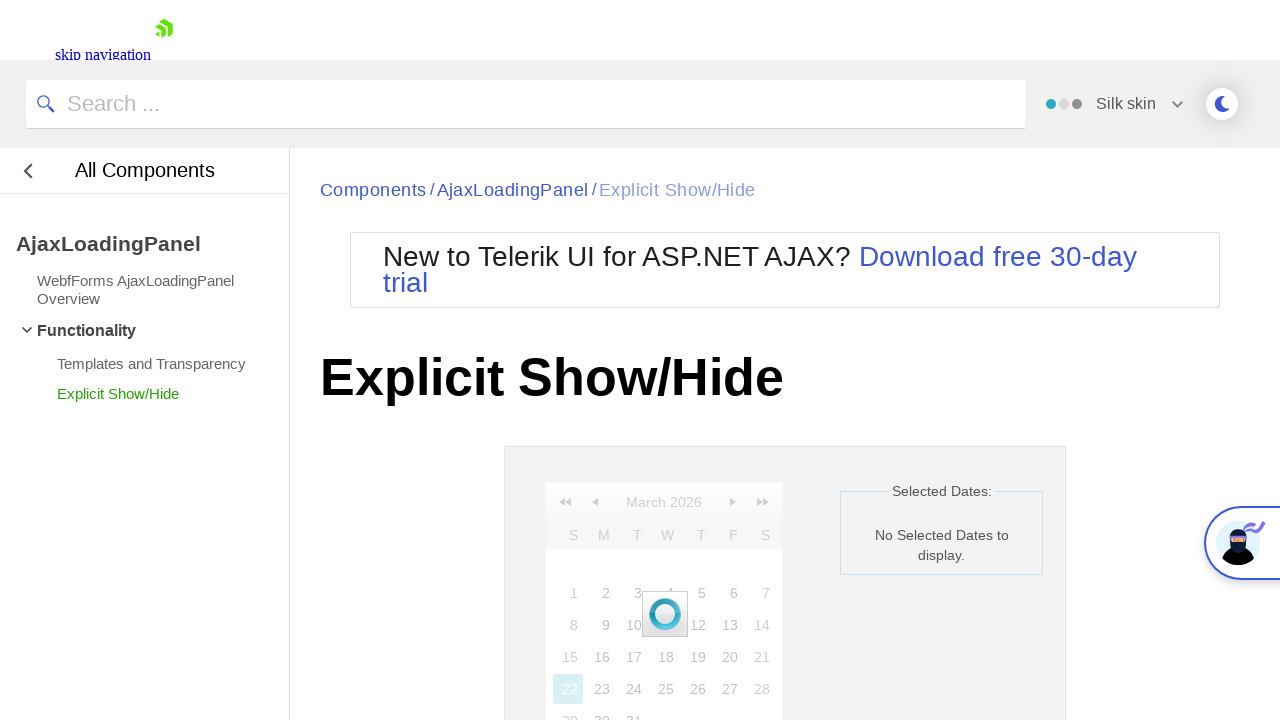

Network activity idle - loading panel processing complete
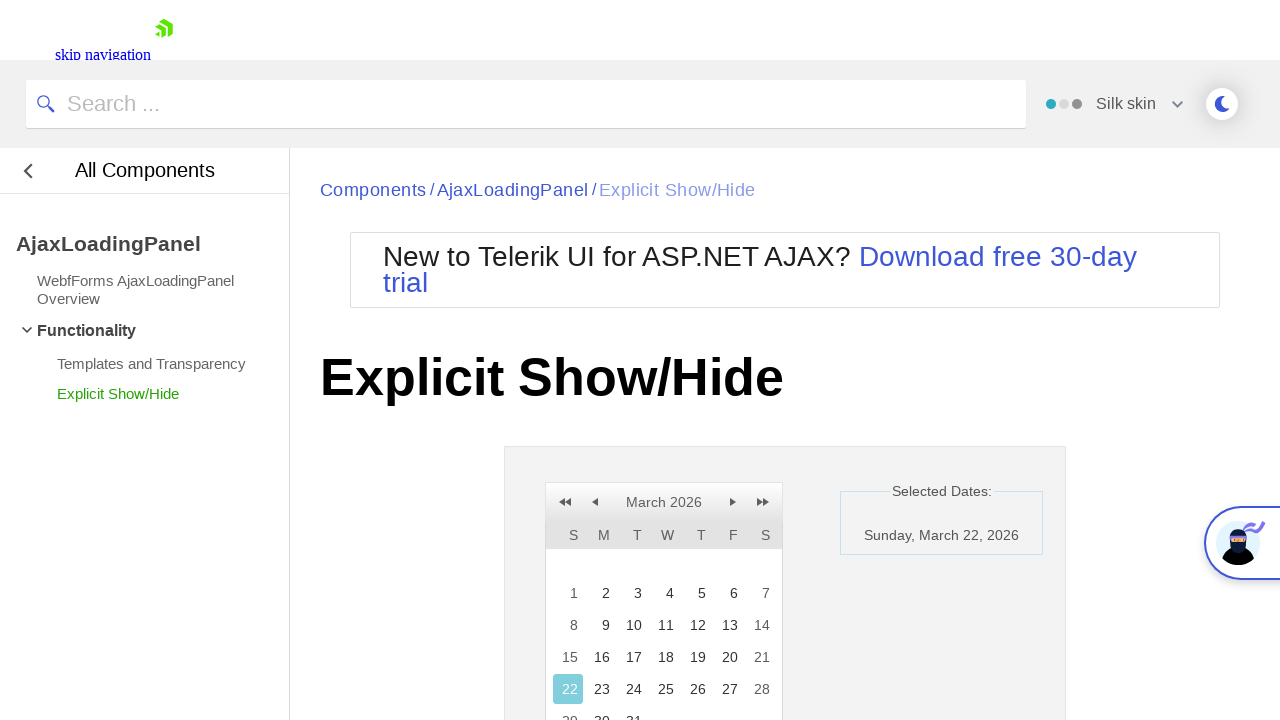

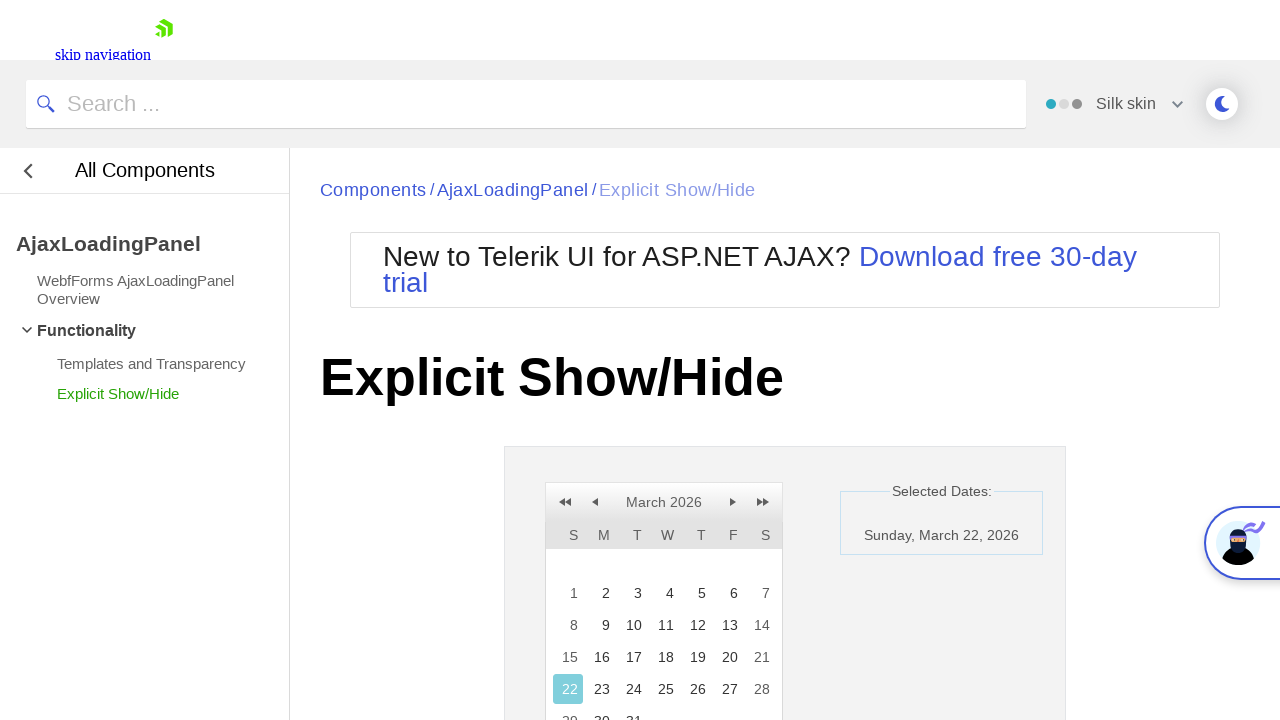